Navigates to the WebdriverIO homepage and verifies the page title matches the expected value

Starting URL: http://webdriver.io

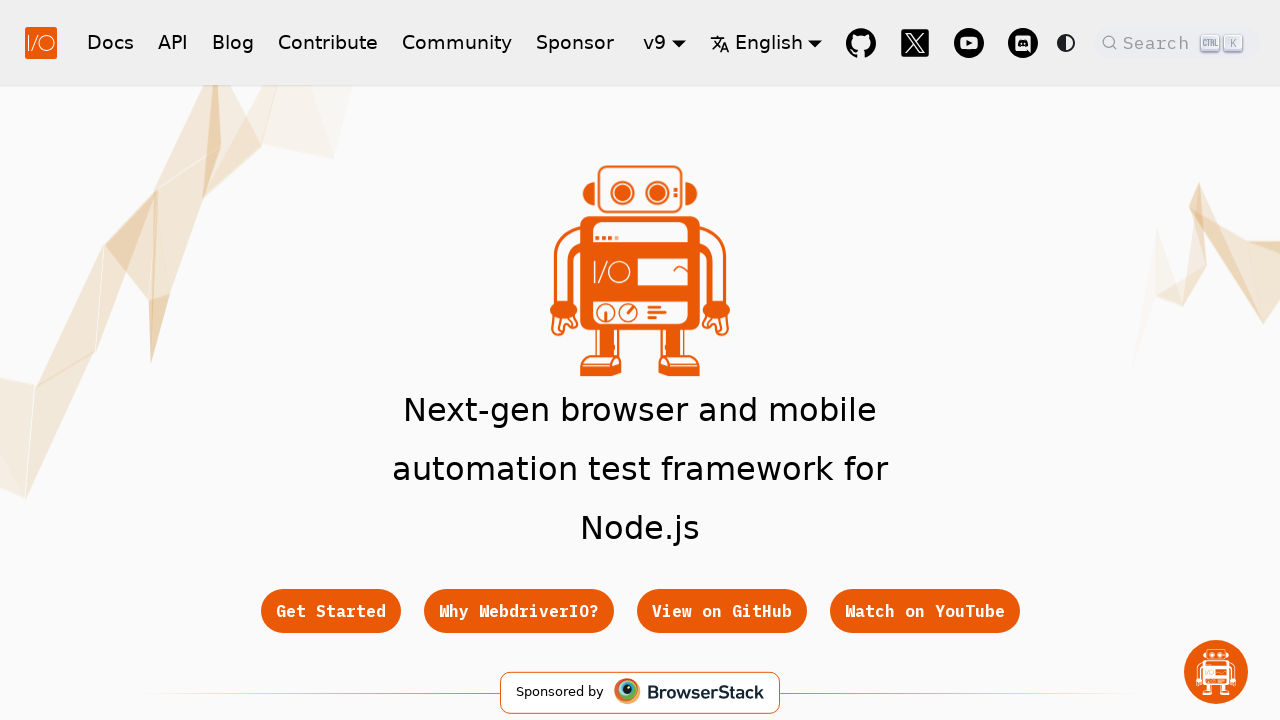

Waited for page to reach domcontentloaded state
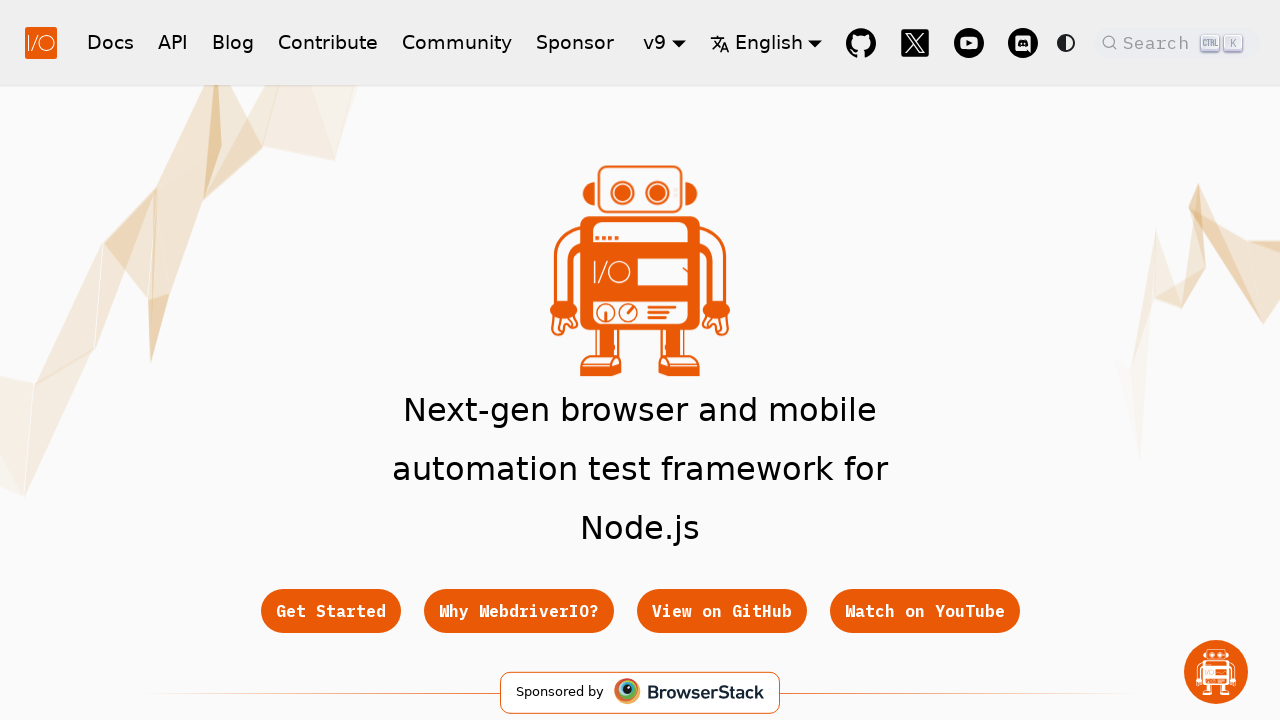

Retrieved page title
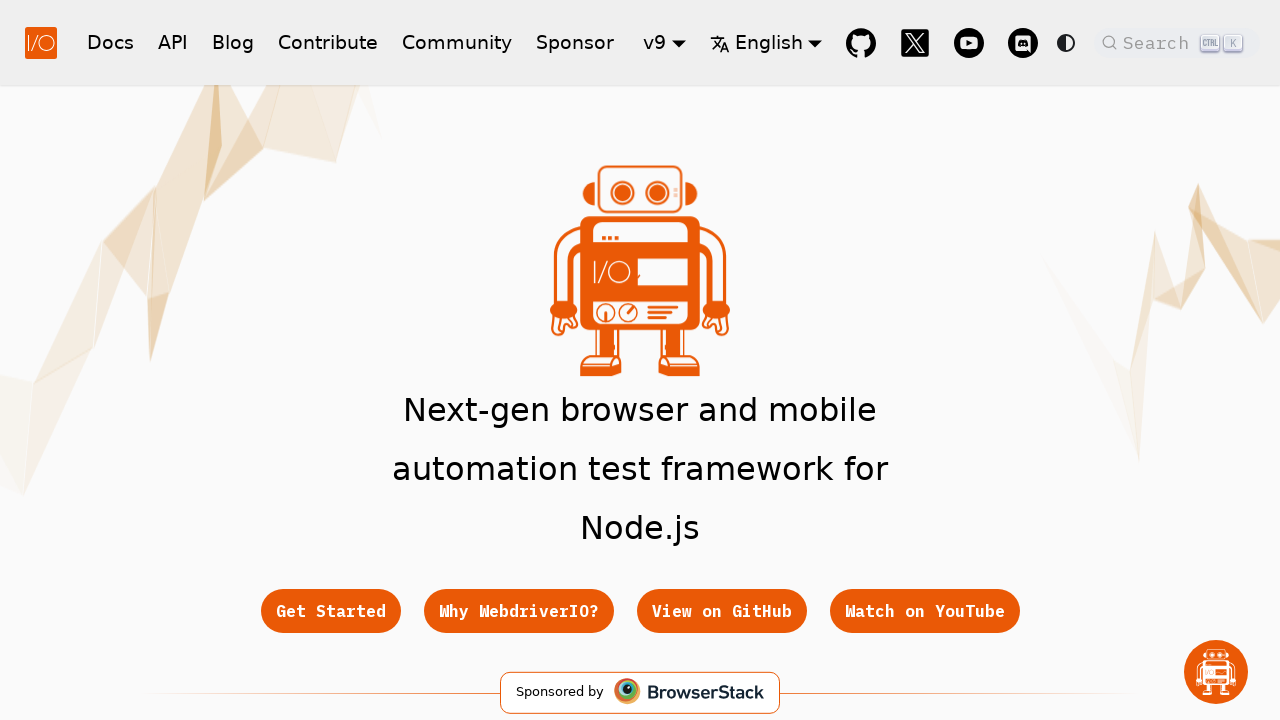

Verified page title contains 'WebdriverIO' or 'webdriver'
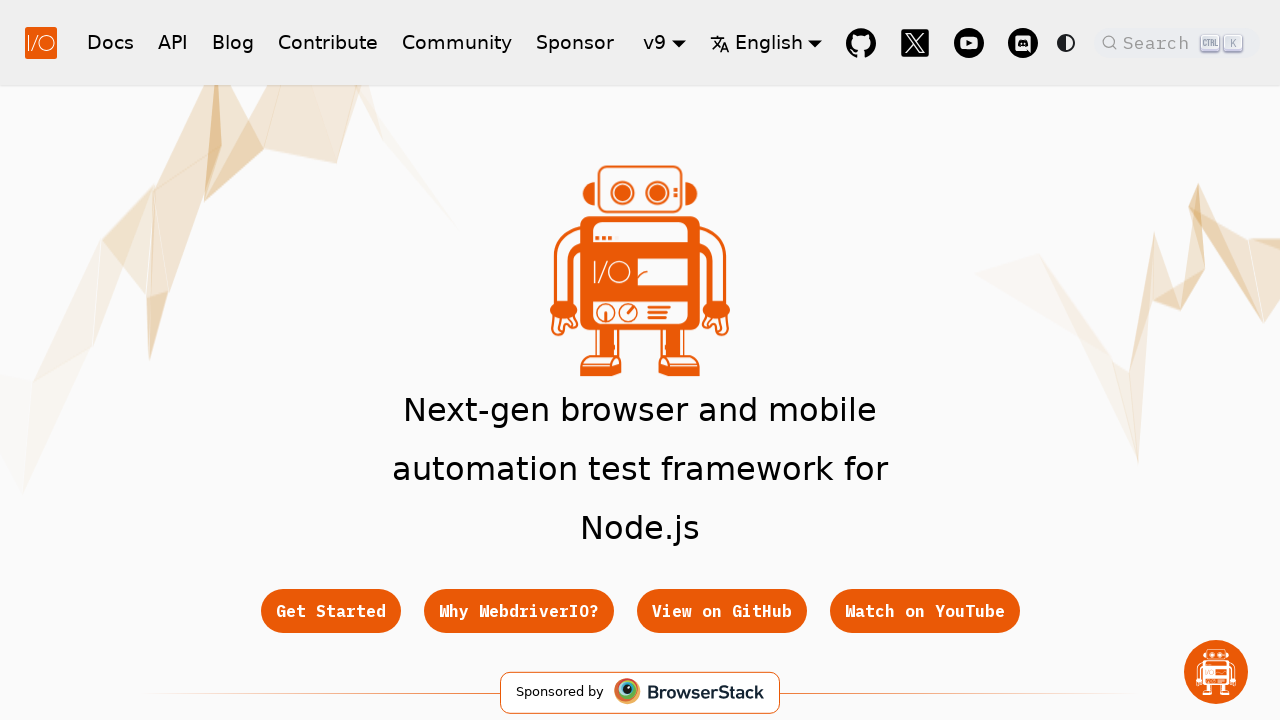

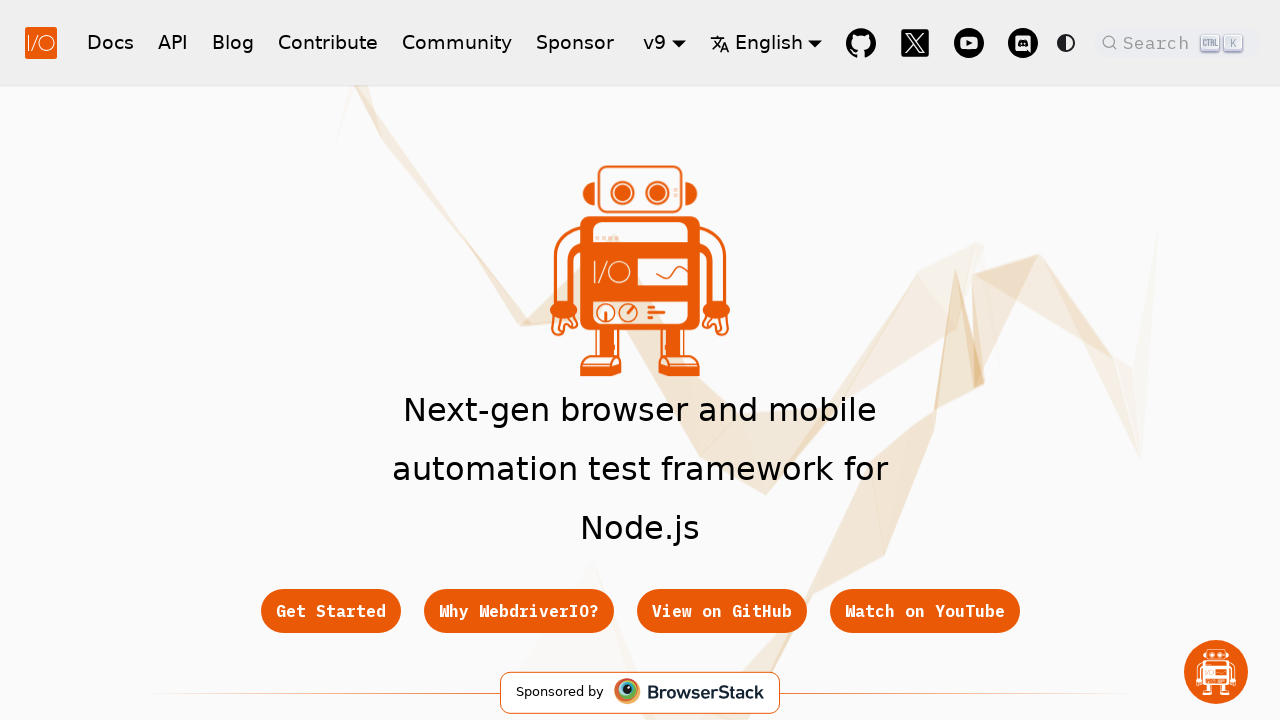